Tests hover functionality by moving the mouse over an avatar element and verifying that additional user information (figcaption) becomes visible.

Starting URL: http://the-internet.herokuapp.com/hovers

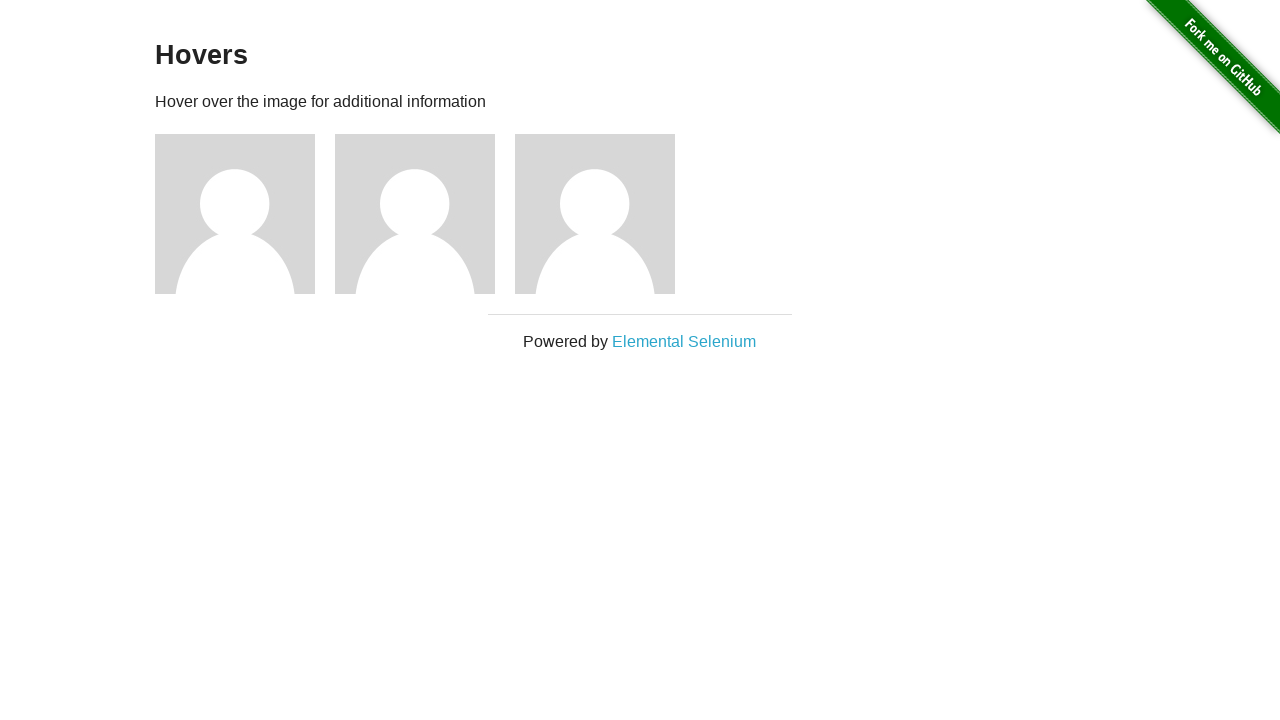

Navigated to hovers test page
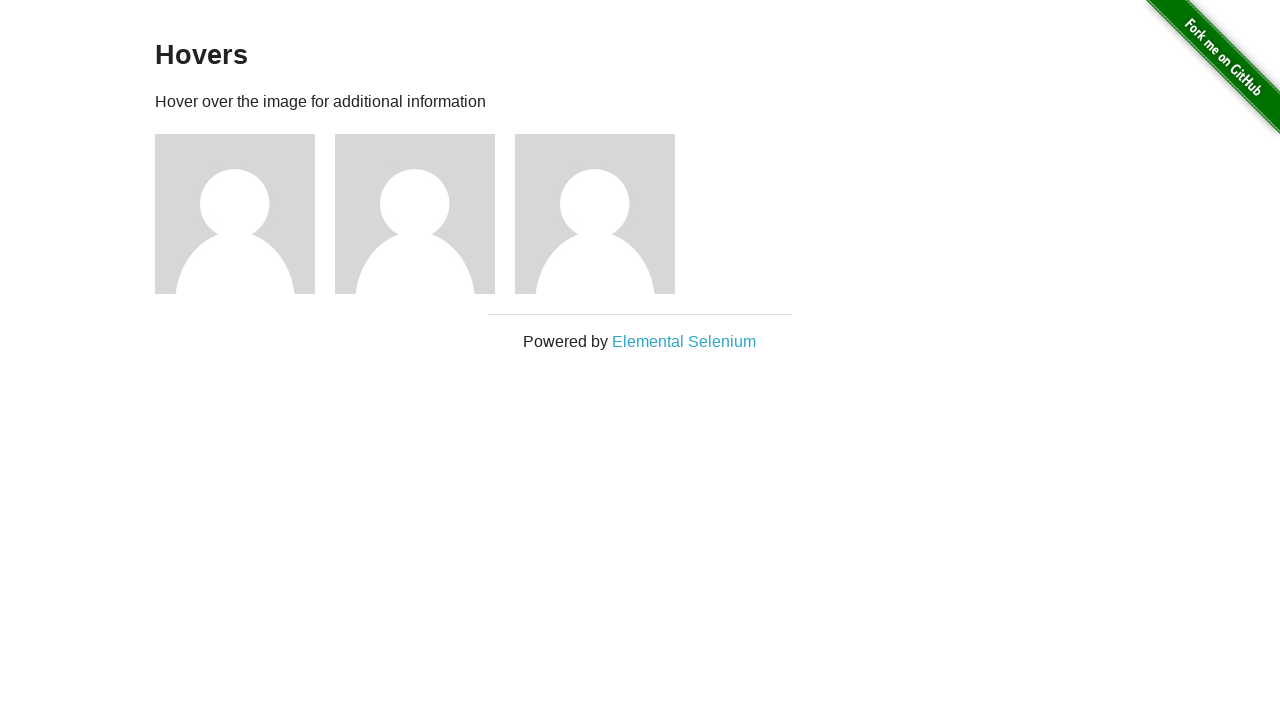

Hovered over the first avatar element at (245, 214) on .figure >> nth=0
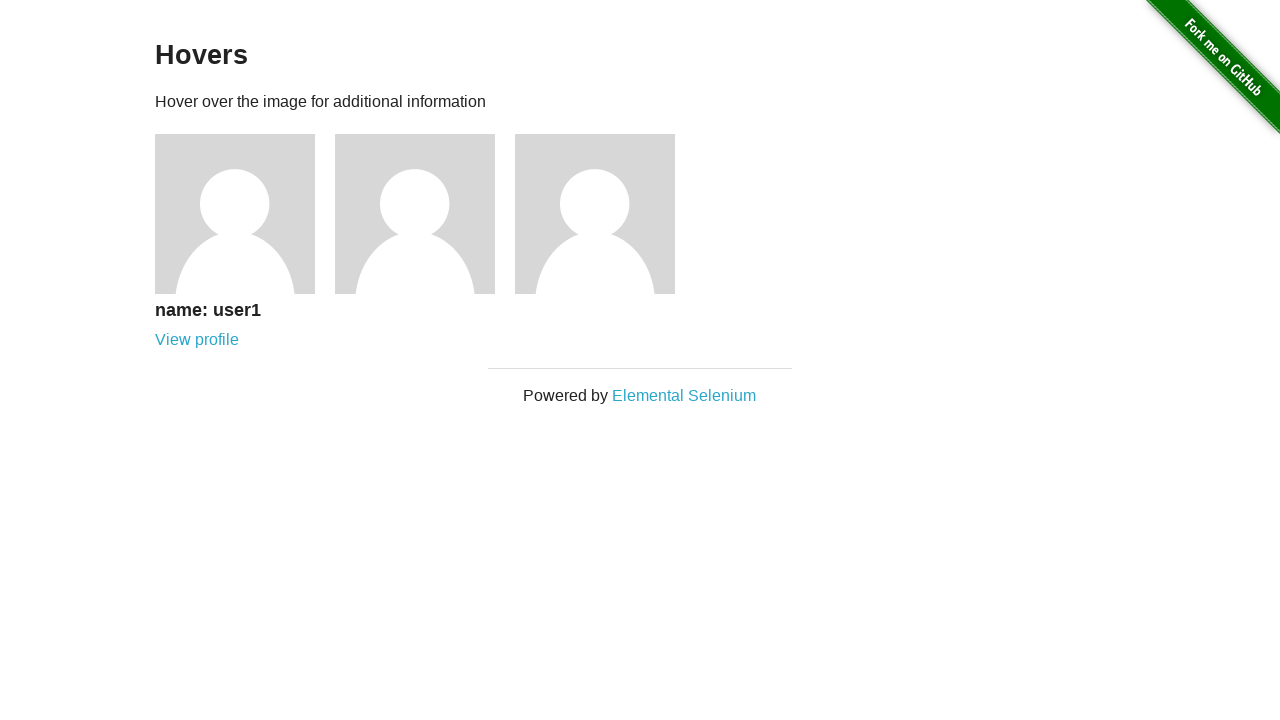

User information (figcaption) became visible after hovering
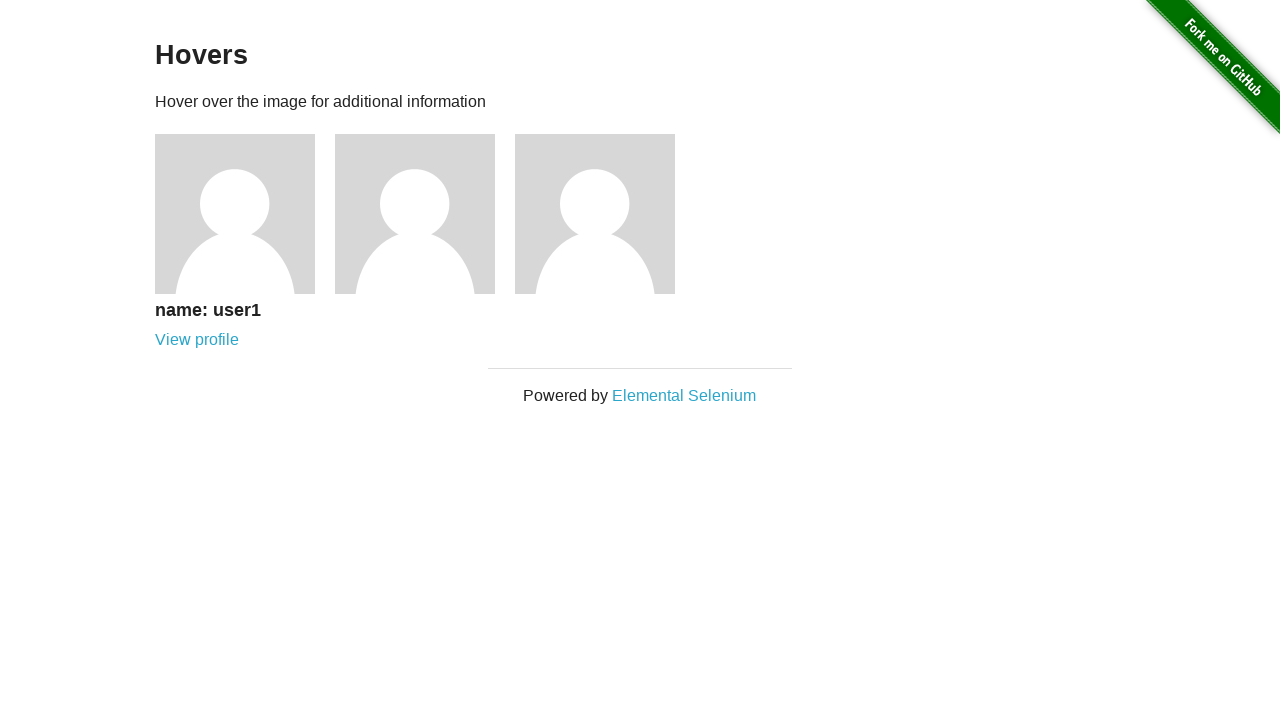

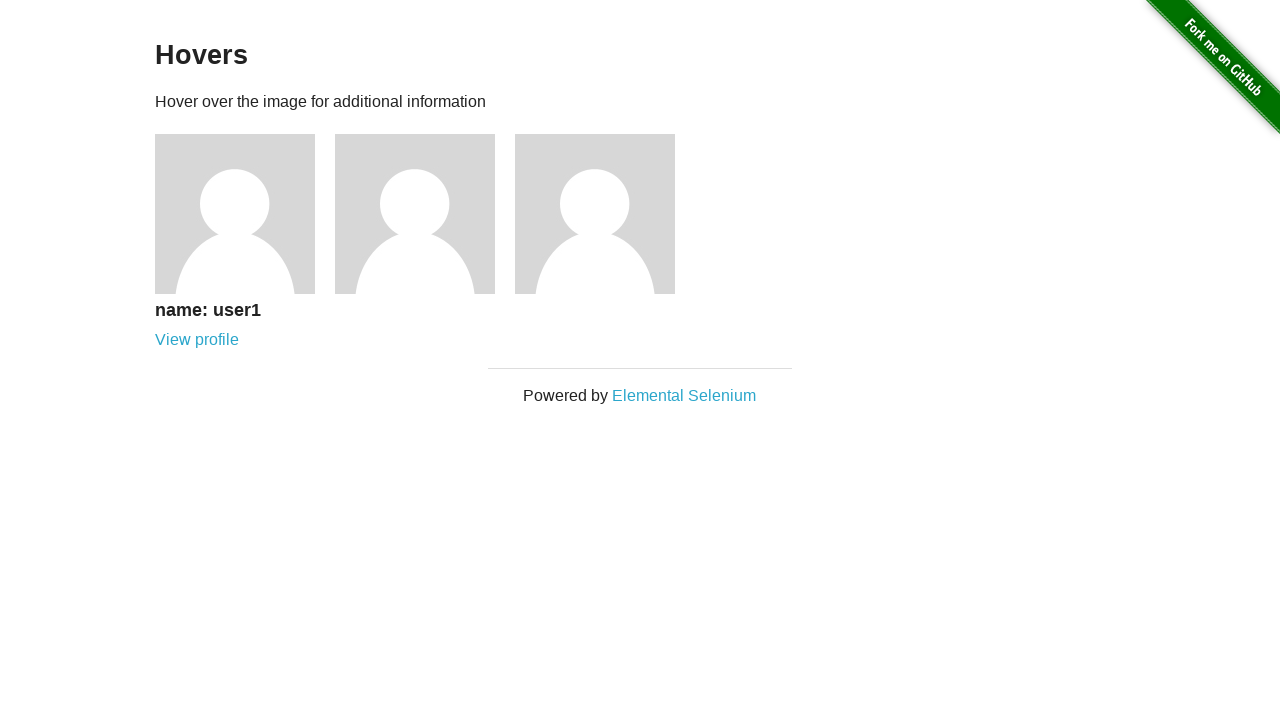